Tests navigation through all product categories (Phones, Laptops, Monitors) on the Demoblaze demo store, clicking on specific products in each category, and using the logo to return to the home page after each selection.

Starting URL: https://demoblaze.com/index.html

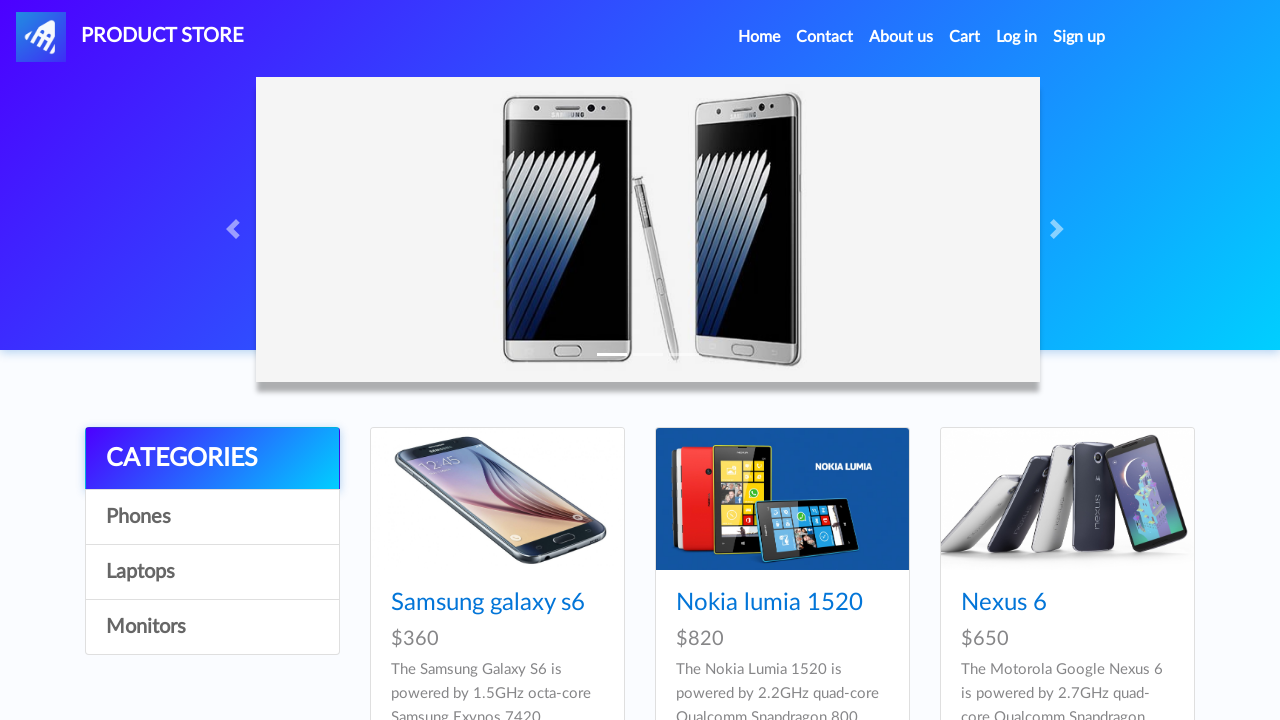

Clicked Phones category at (212, 517) on text=Phones
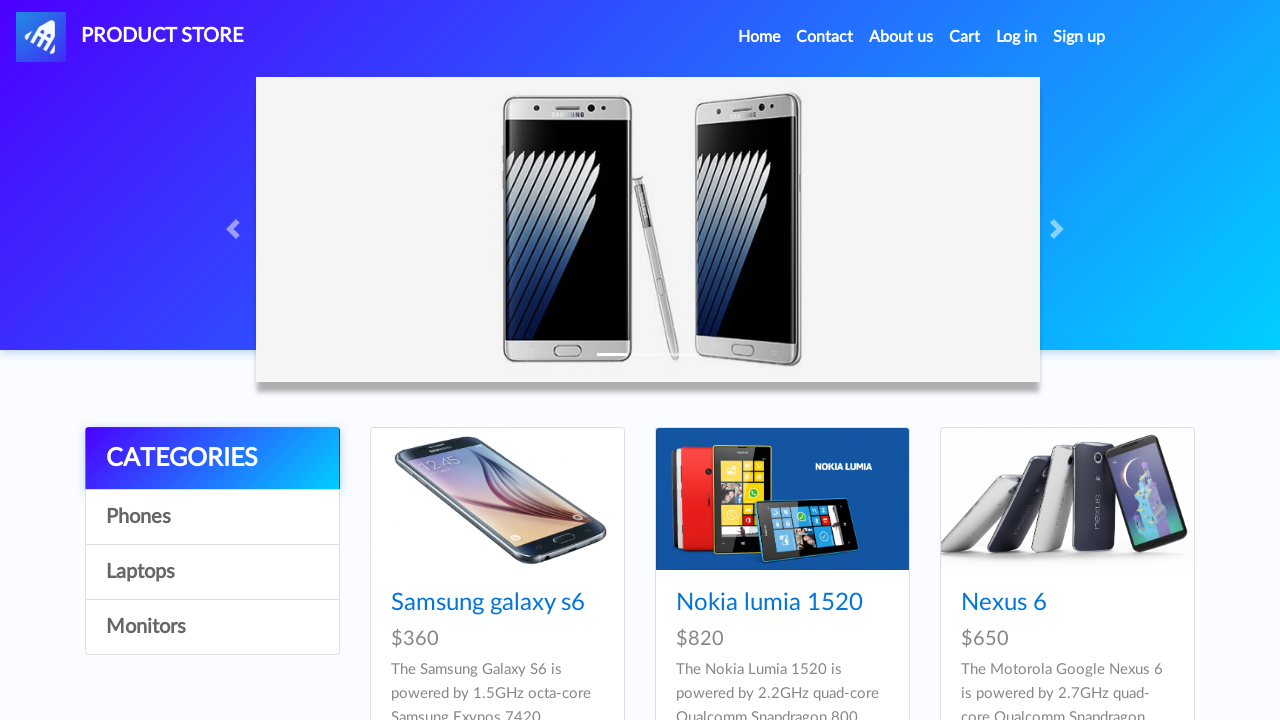

Samsung galaxy s6 product loaded in Phones category
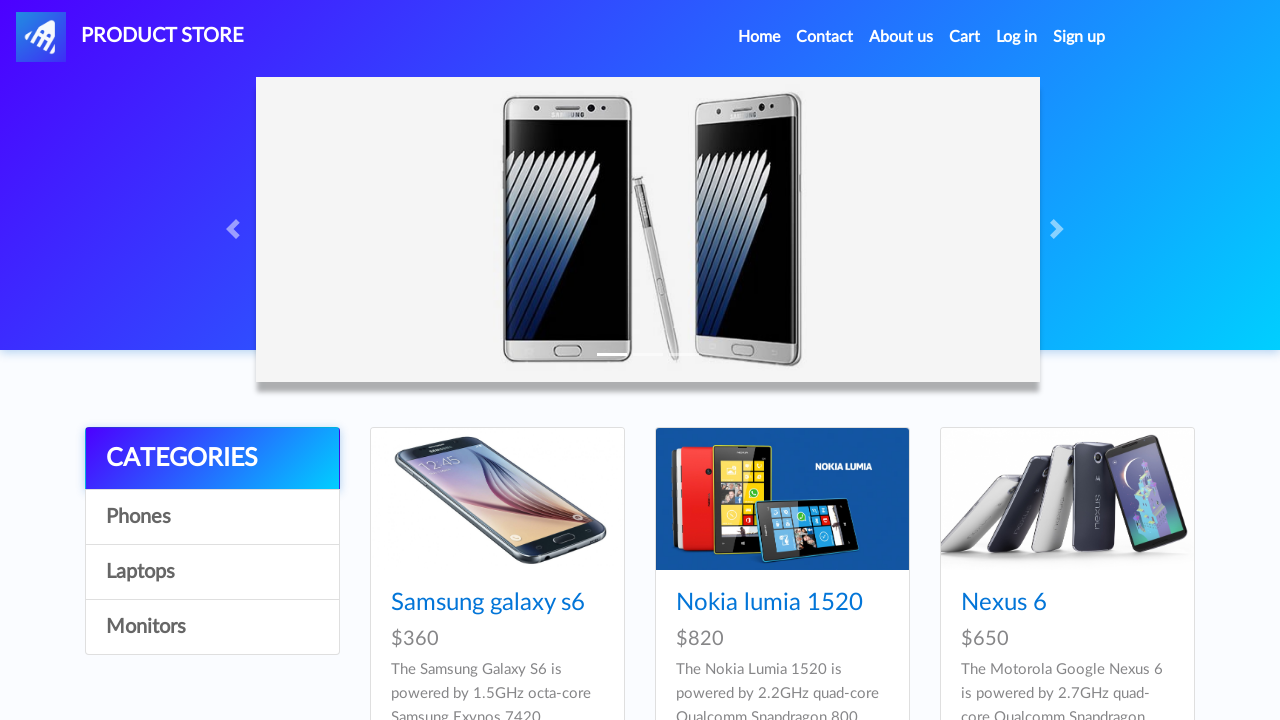

Clicked Samsung galaxy s6 product at (488, 603) on text=Samsung galaxy s6
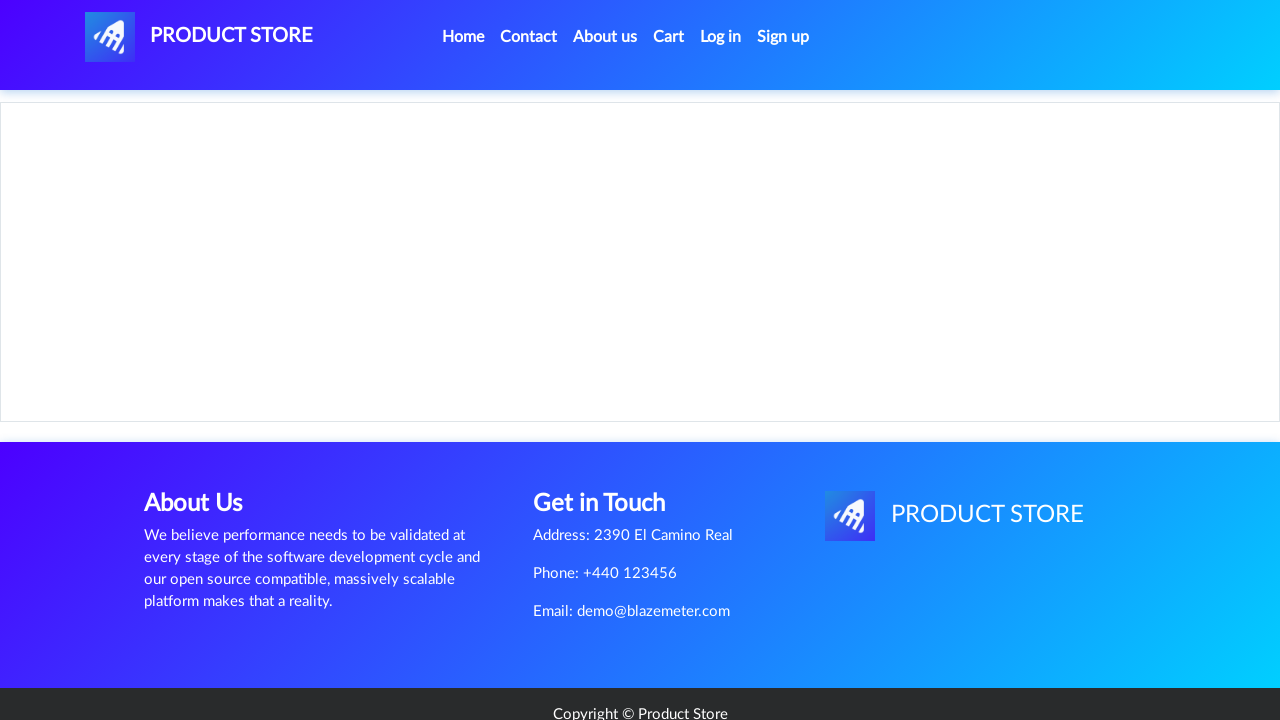

Waited 2 seconds for product details to load
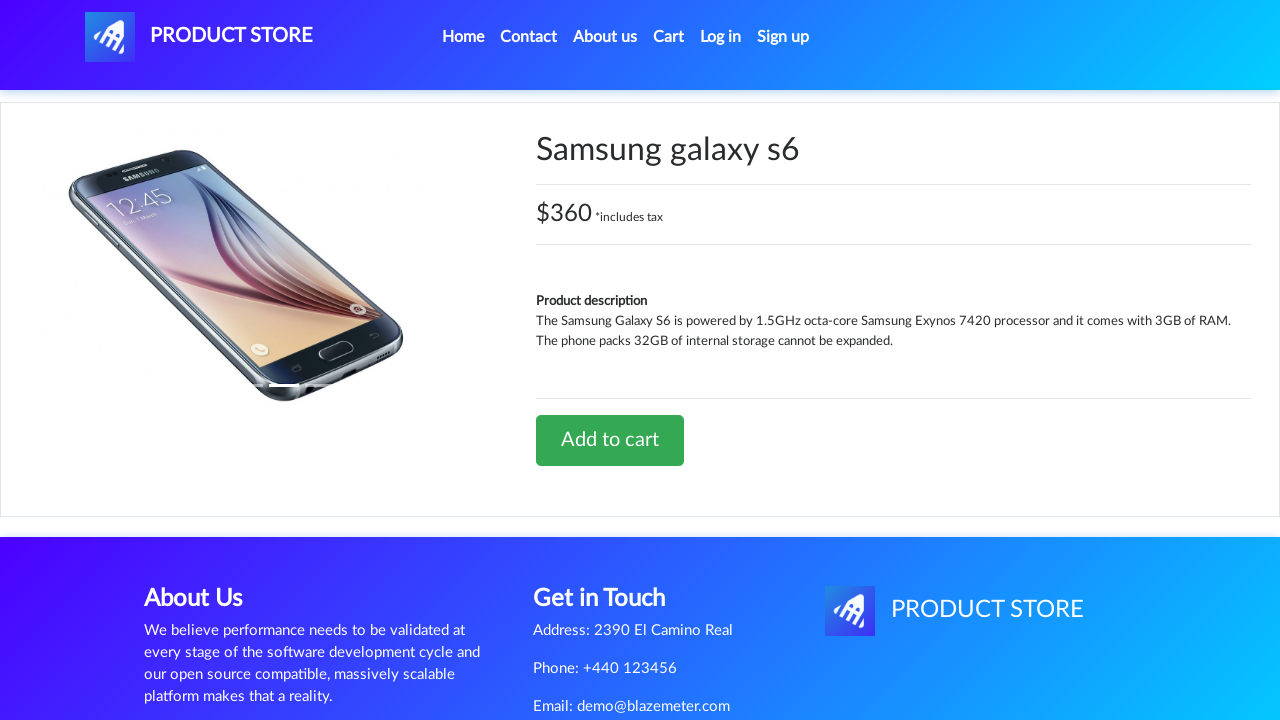

Clicked logo to return to home page at (199, 37) on #nava
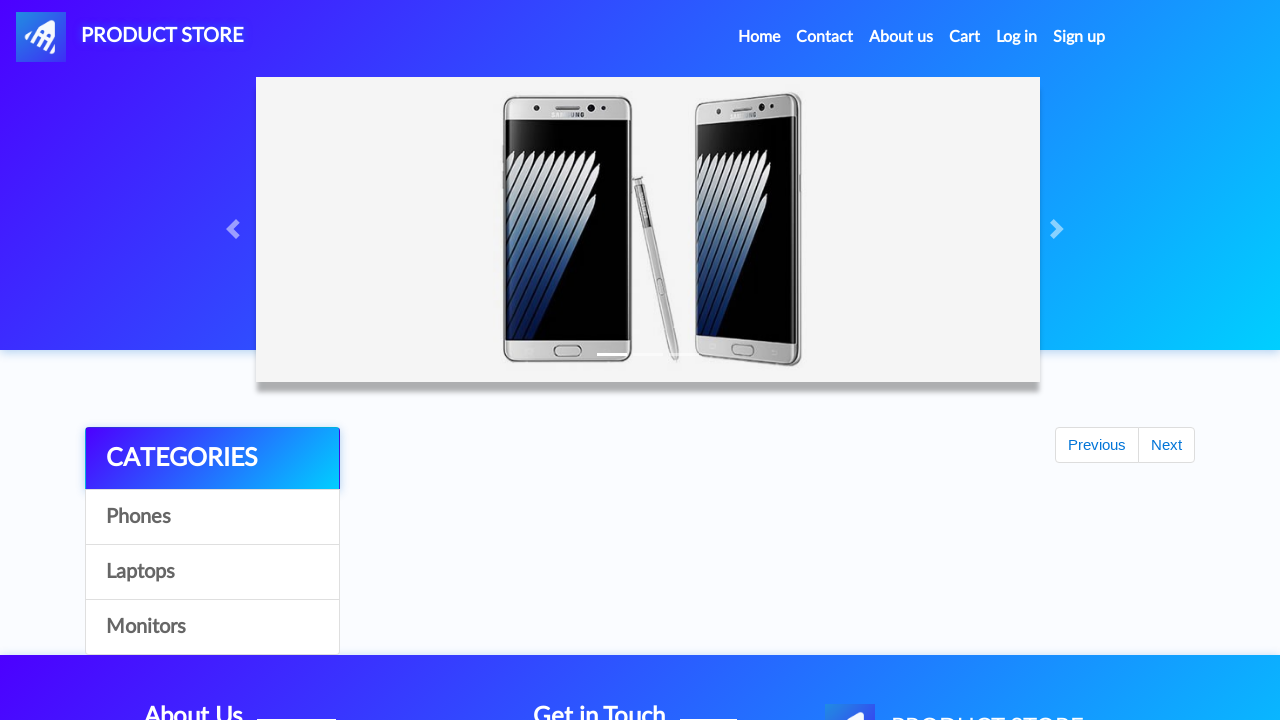

Returned to home page with categories visible
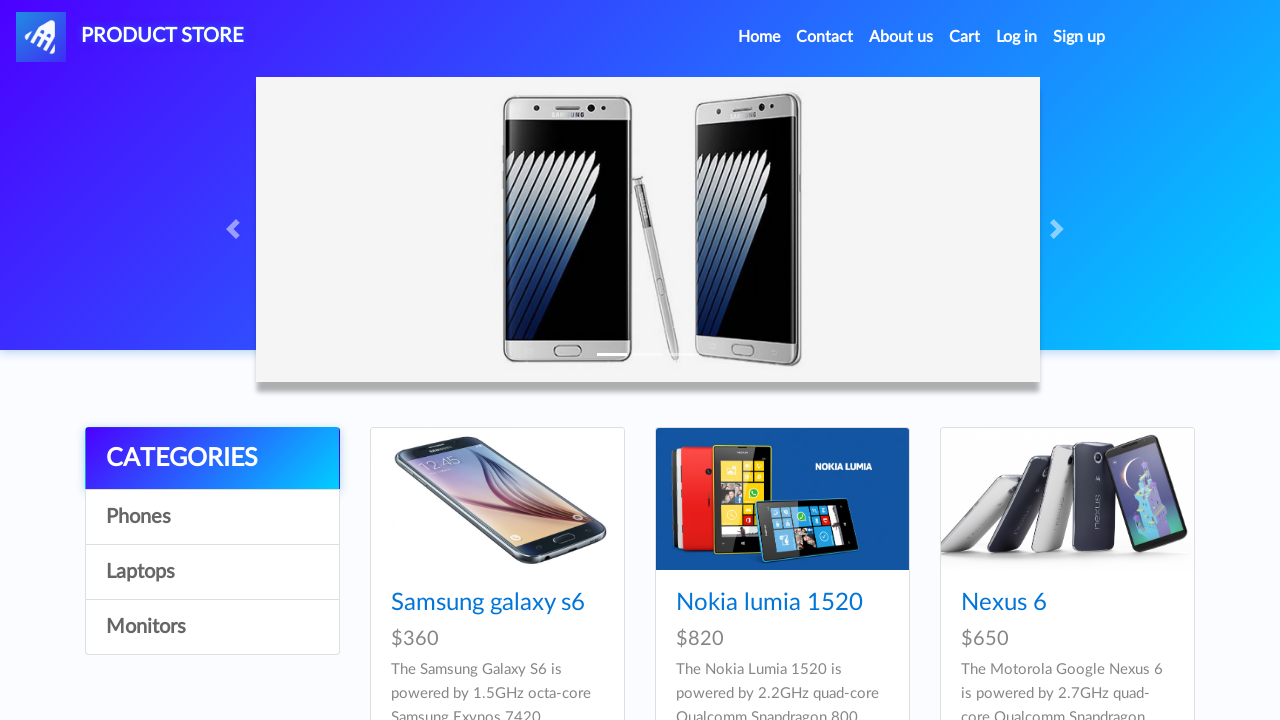

Clicked Laptops category at (212, 572) on text=Laptops
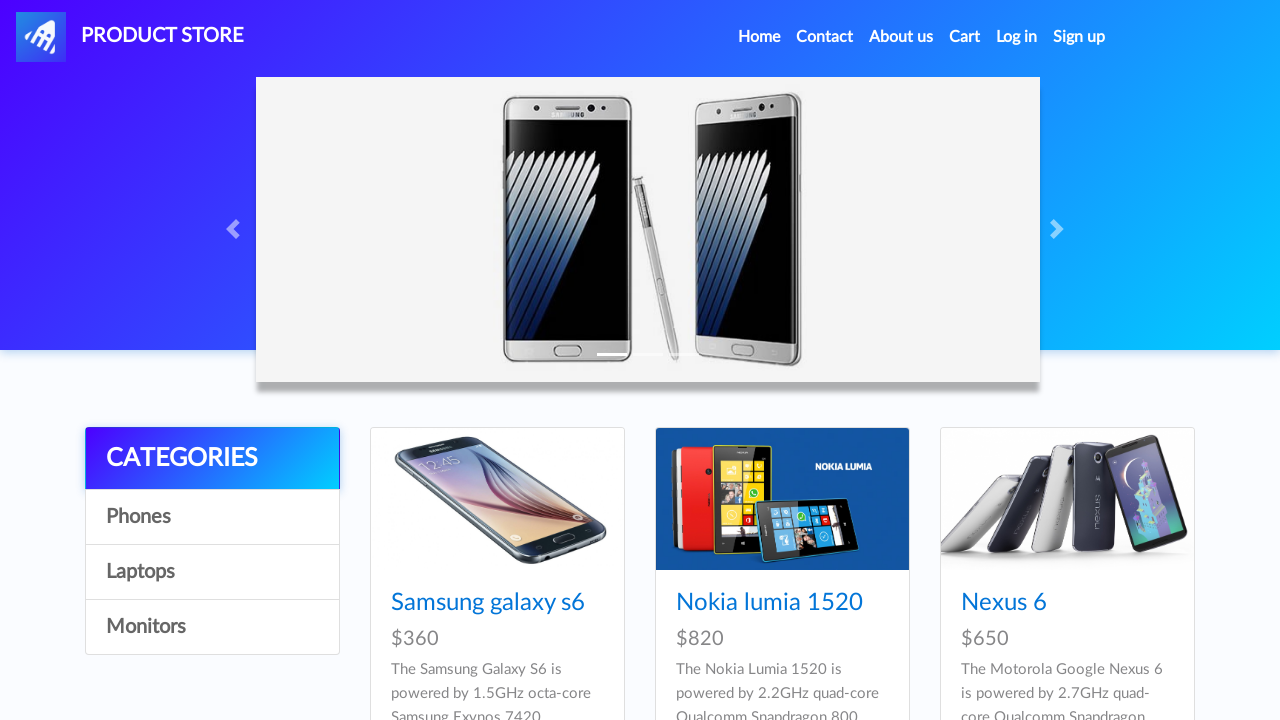

Sony vaio i5 product loaded in Laptops category
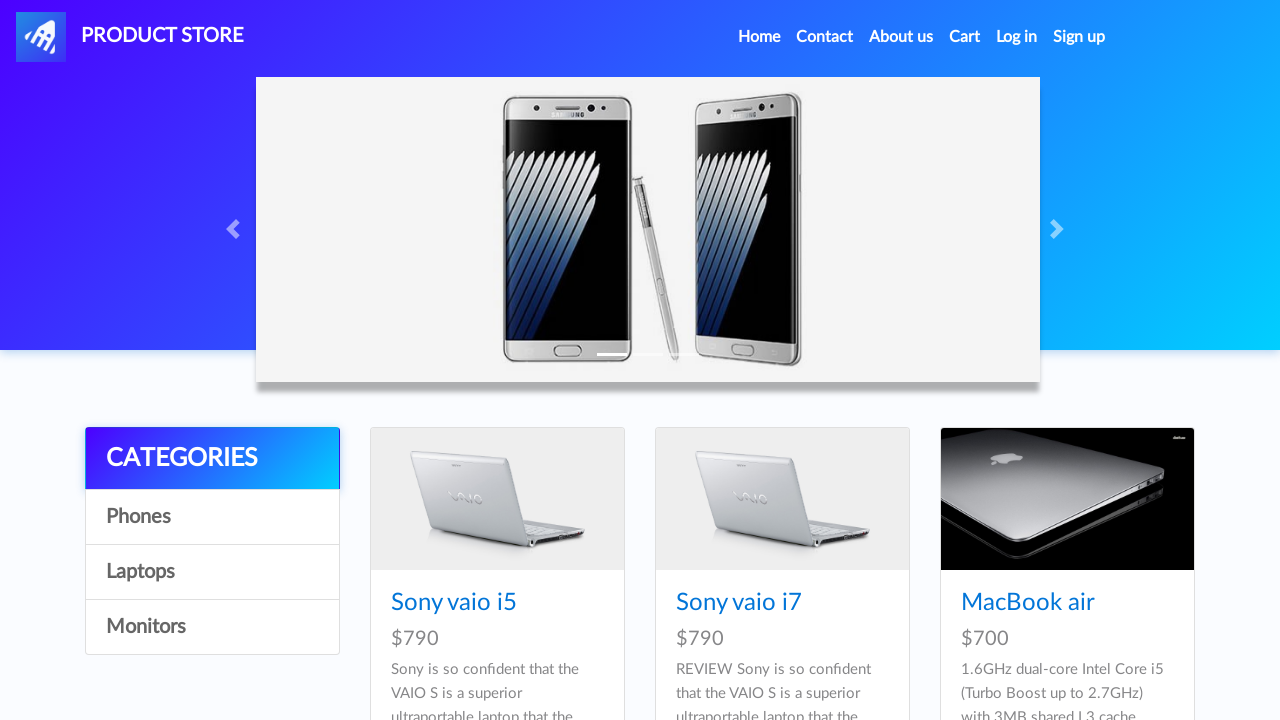

Clicked Sony vaio i5 product at (454, 603) on text=Sony vaio i5
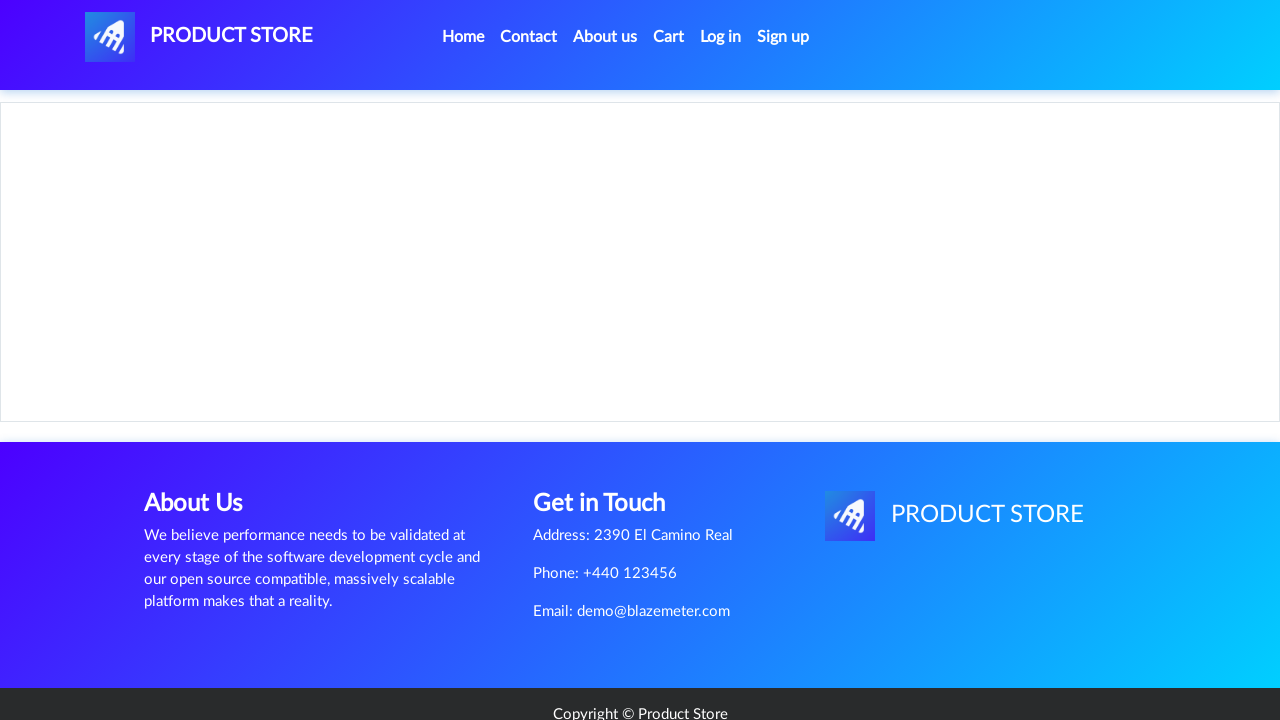

Waited 2 seconds for product details to load
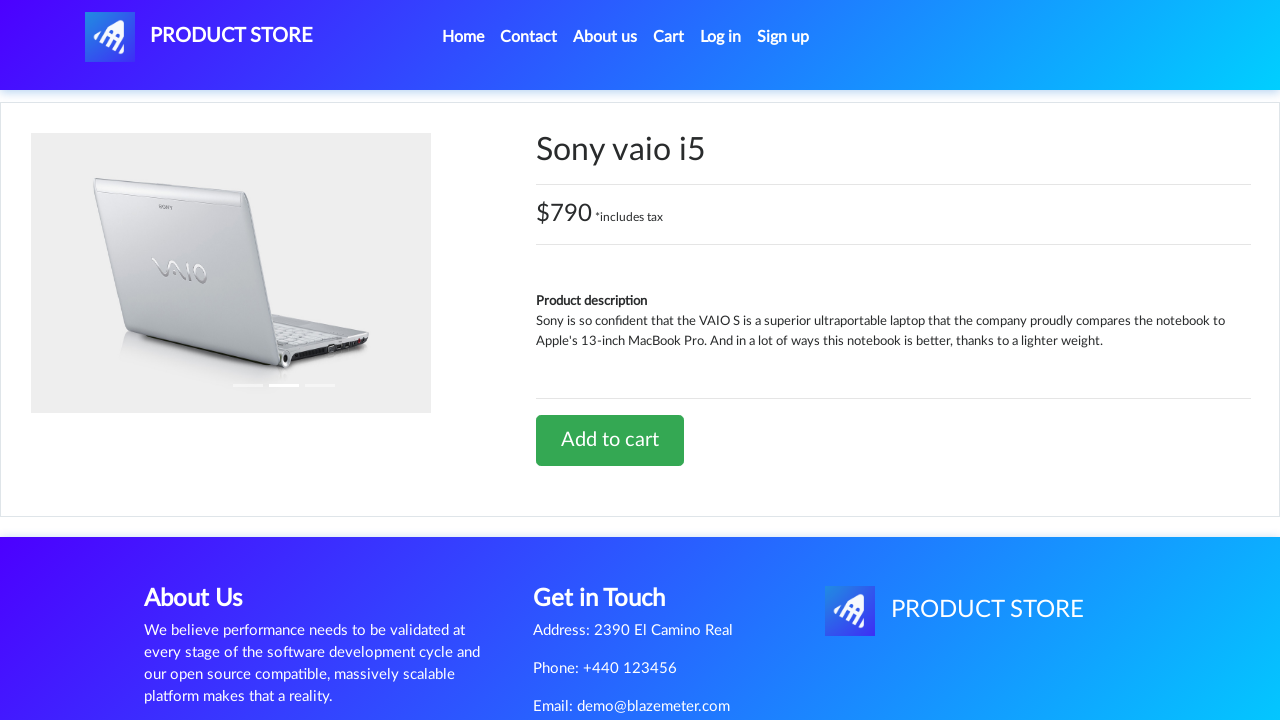

Clicked logo to return to home page at (199, 37) on #nava
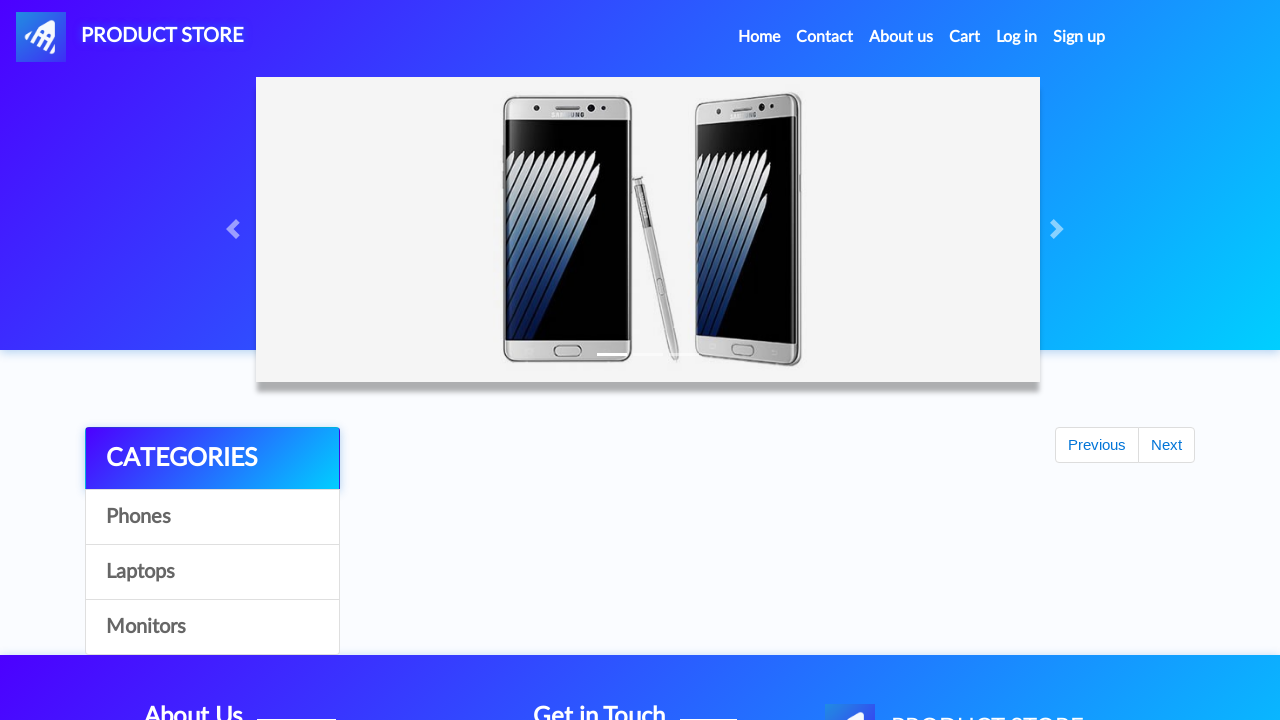

Returned to home page with categories visible
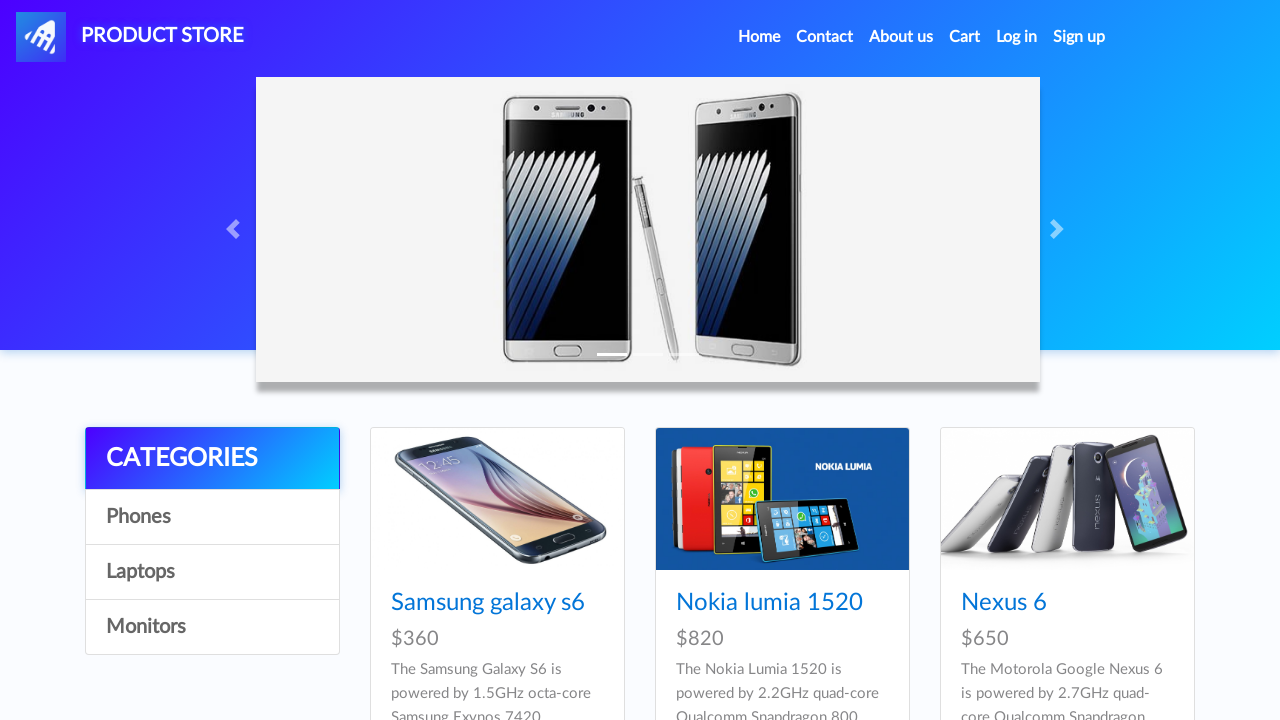

Clicked Monitors category at (212, 627) on text=Monitors
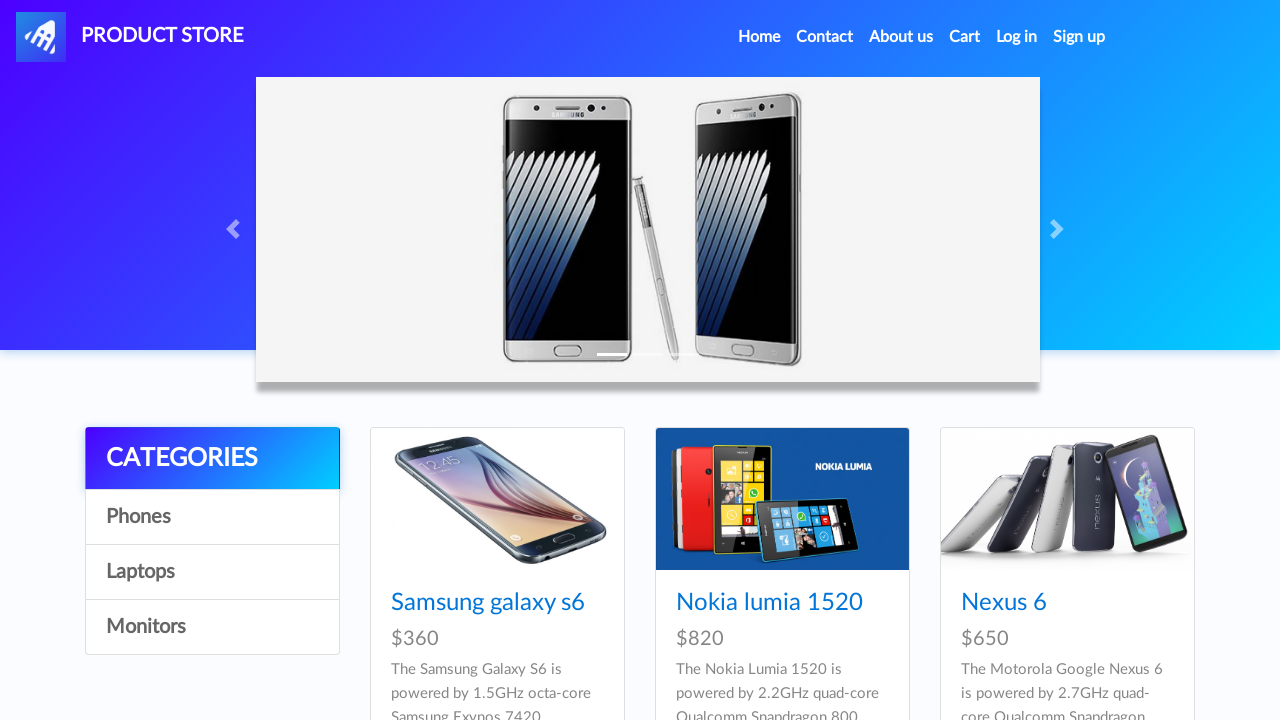

Apple monitor 24 product loaded in Monitors category
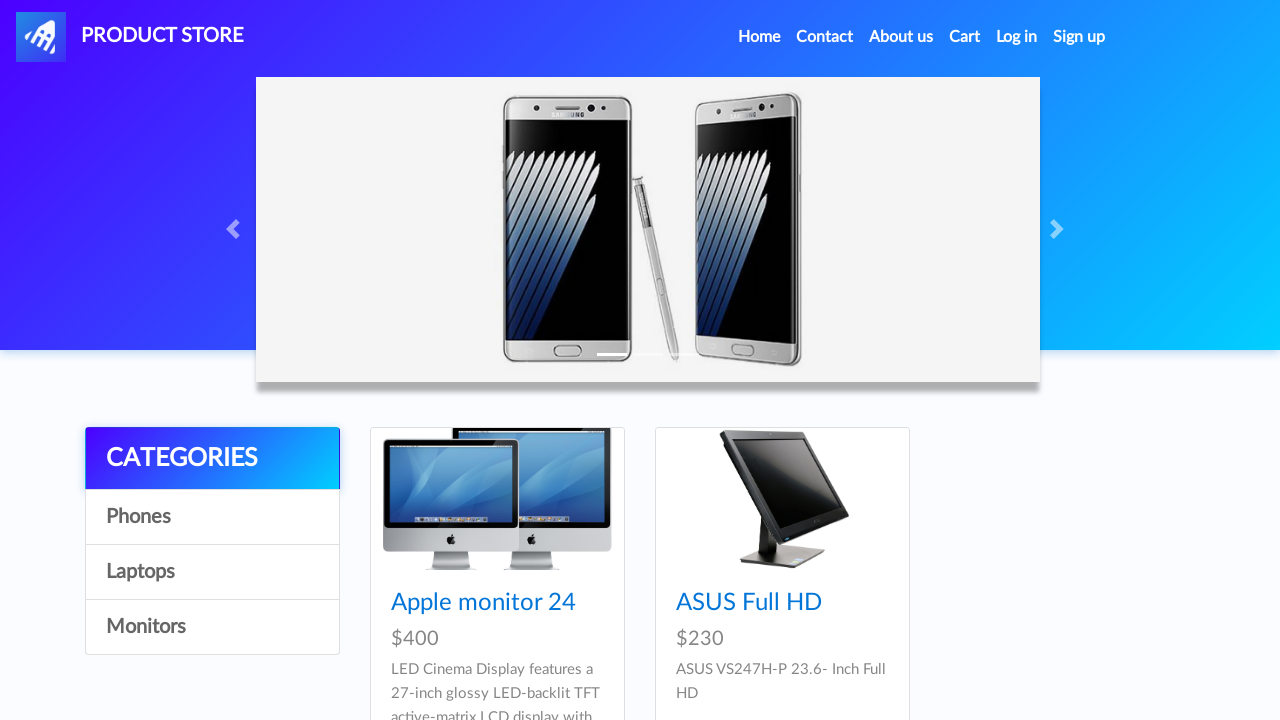

Clicked Apple monitor 24 product at (484, 603) on text=Apple monitor 24
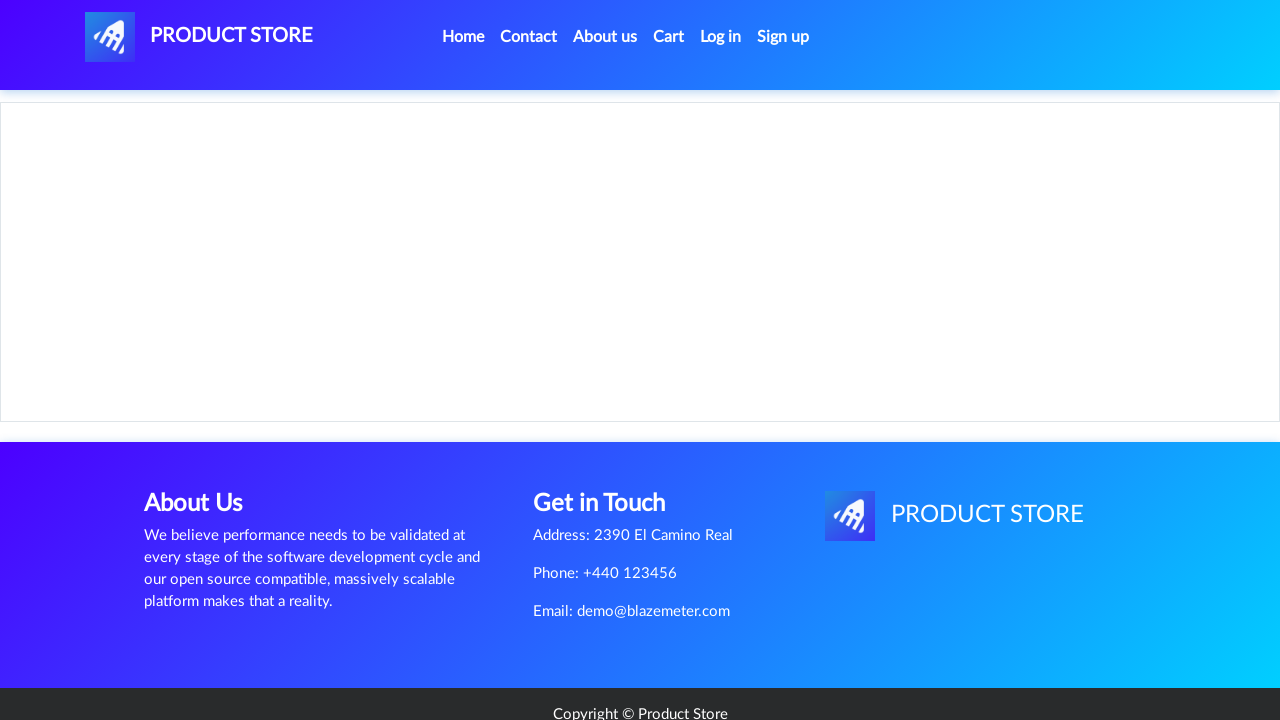

Waited 2 seconds for product details to load
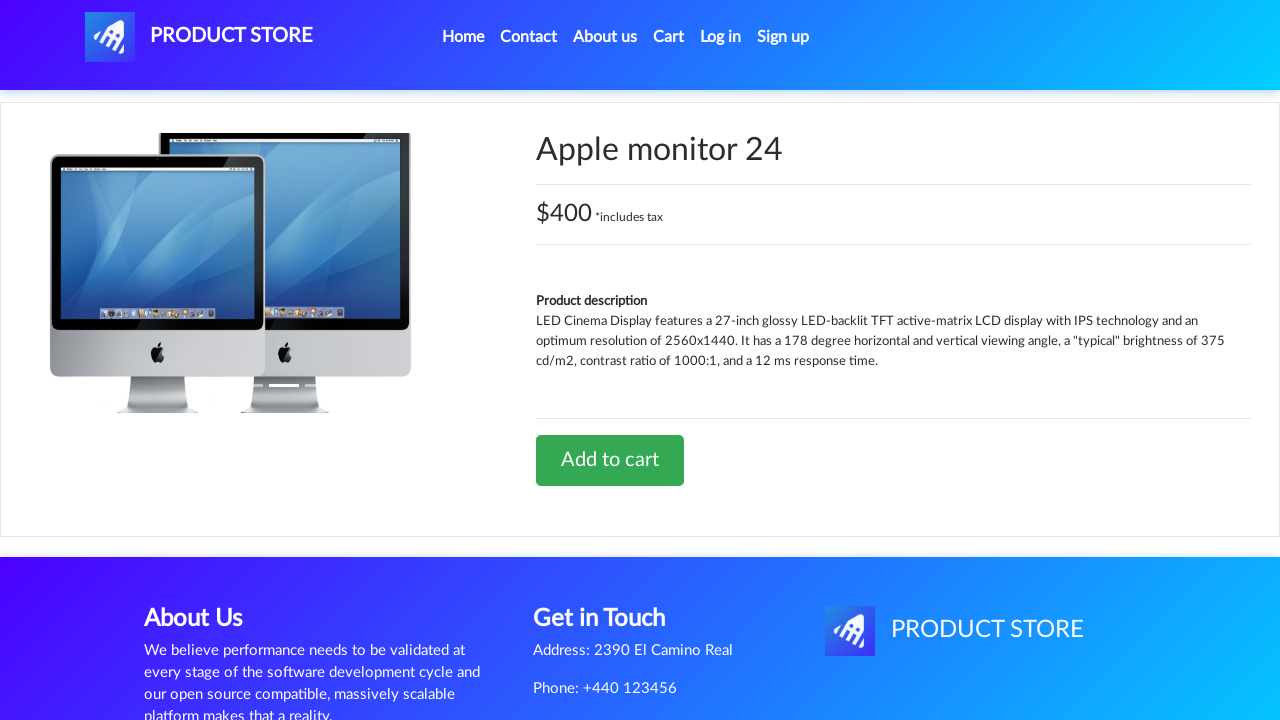

Clicked logo to return to home page at (199, 37) on #nava
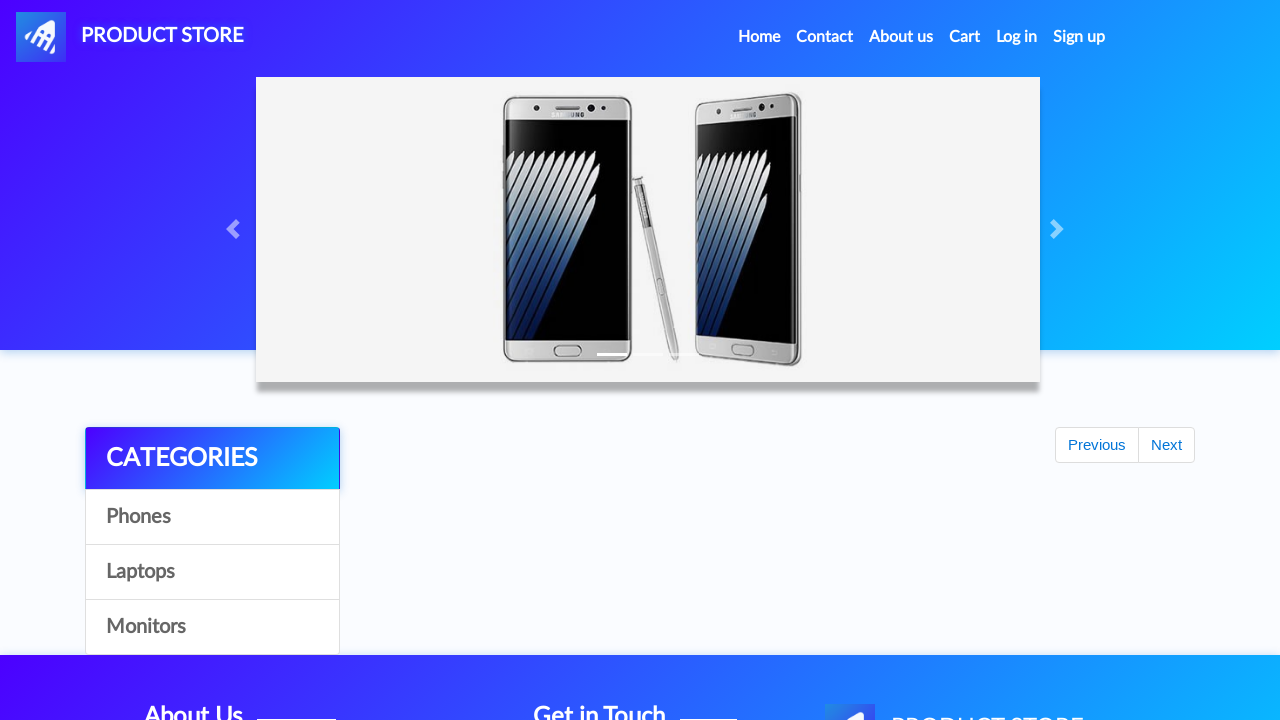

Returned to home page with categories visible
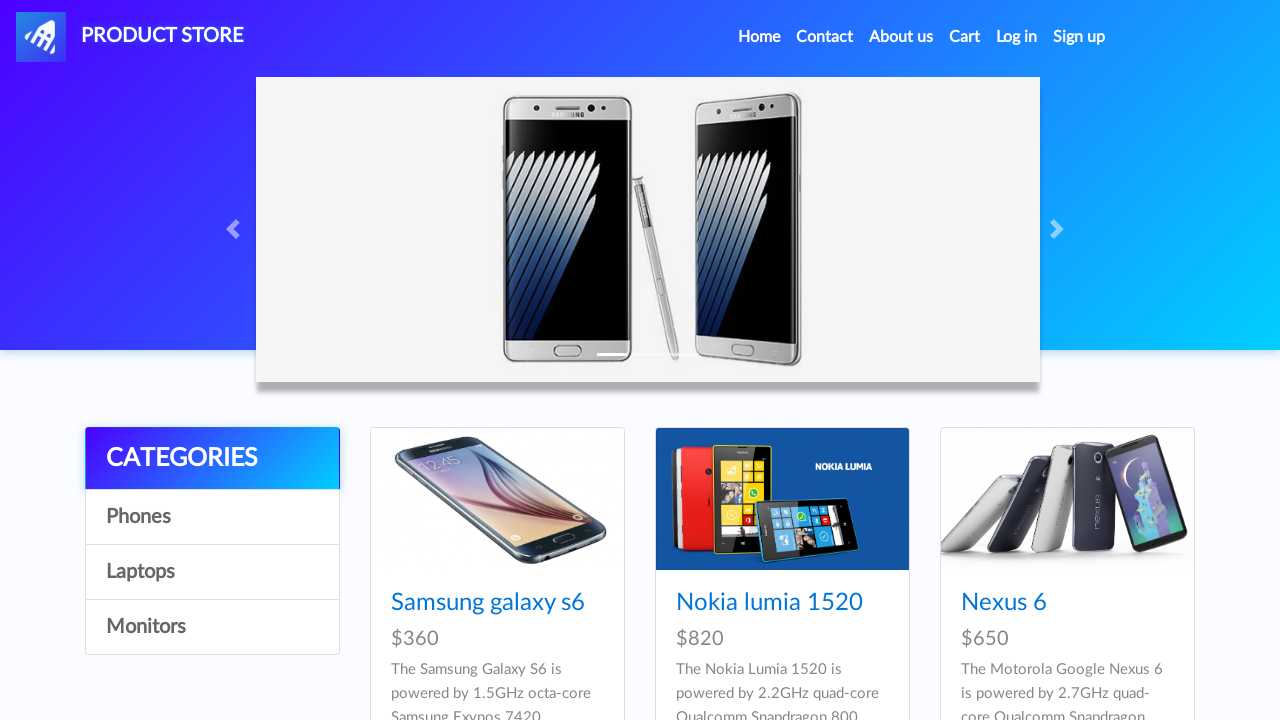

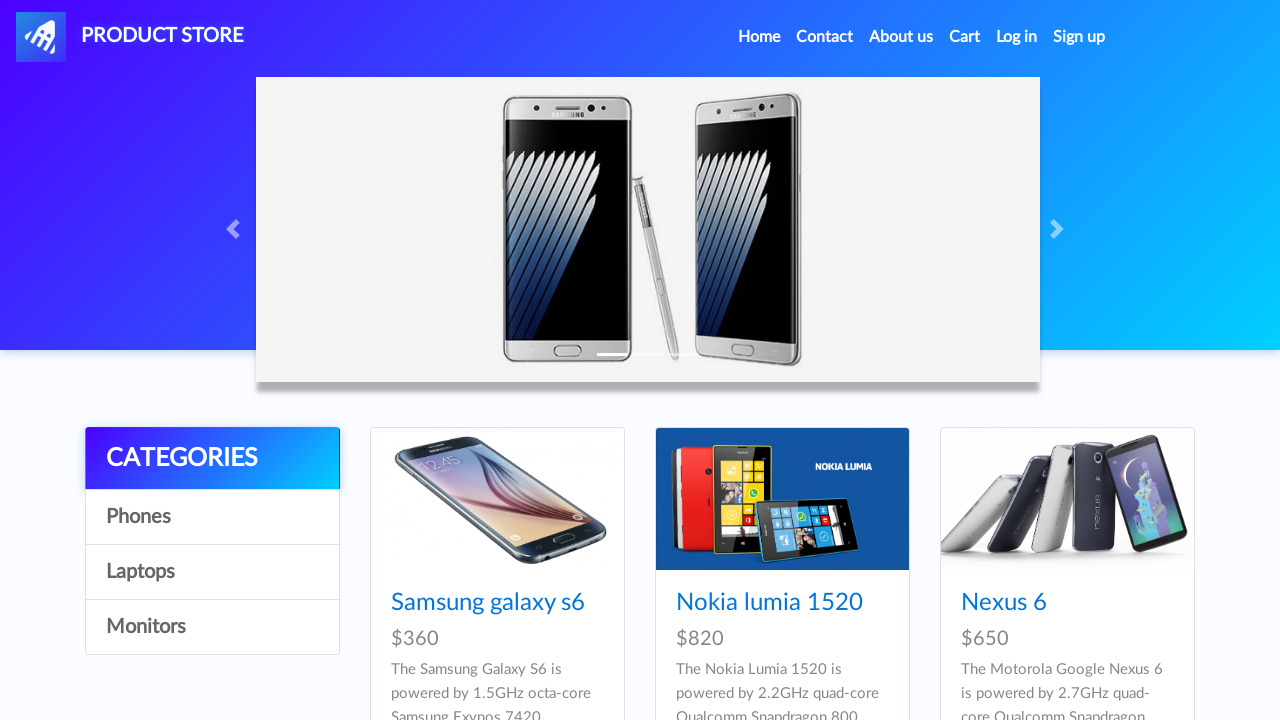